Tests a form submission by filling various input fields, submitting the form, and verifying that fields display appropriate validation states based on whether they were filled or left empty

Starting URL: https://bonigarcia.dev/selenium-webdriver-java/data-types.html

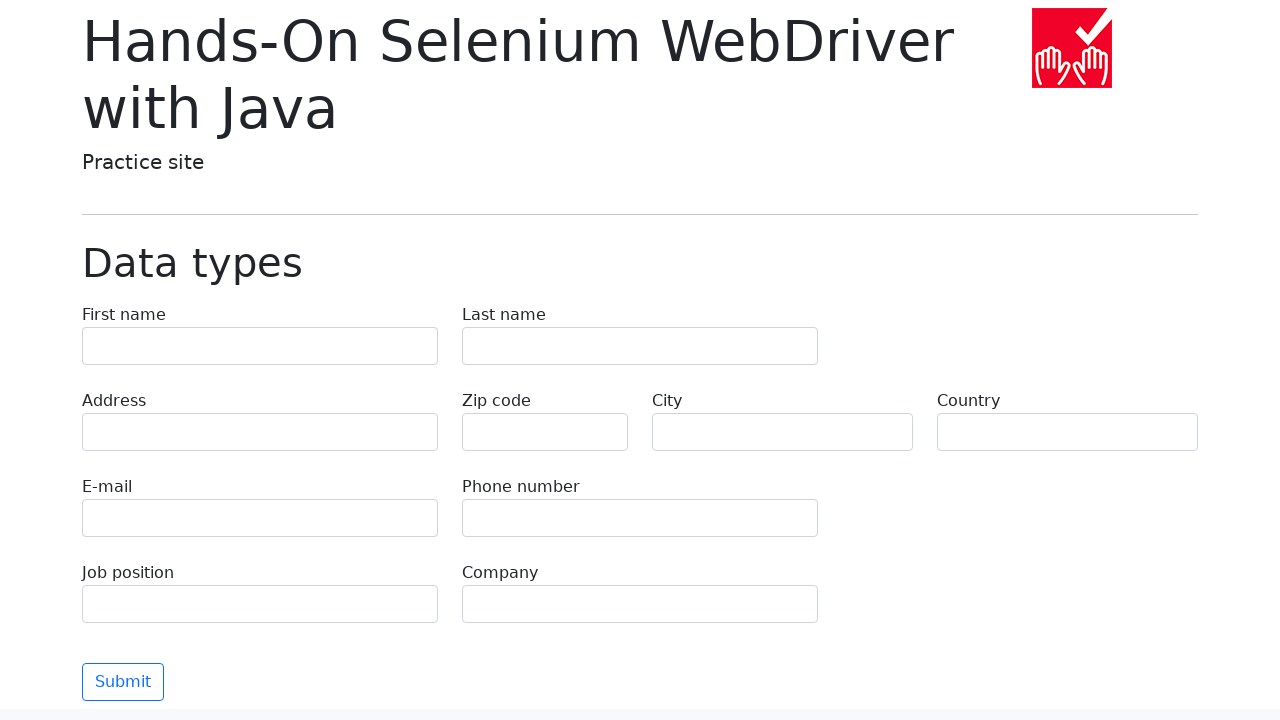

Filled first name field with 'Иван' on input[name='first-name']
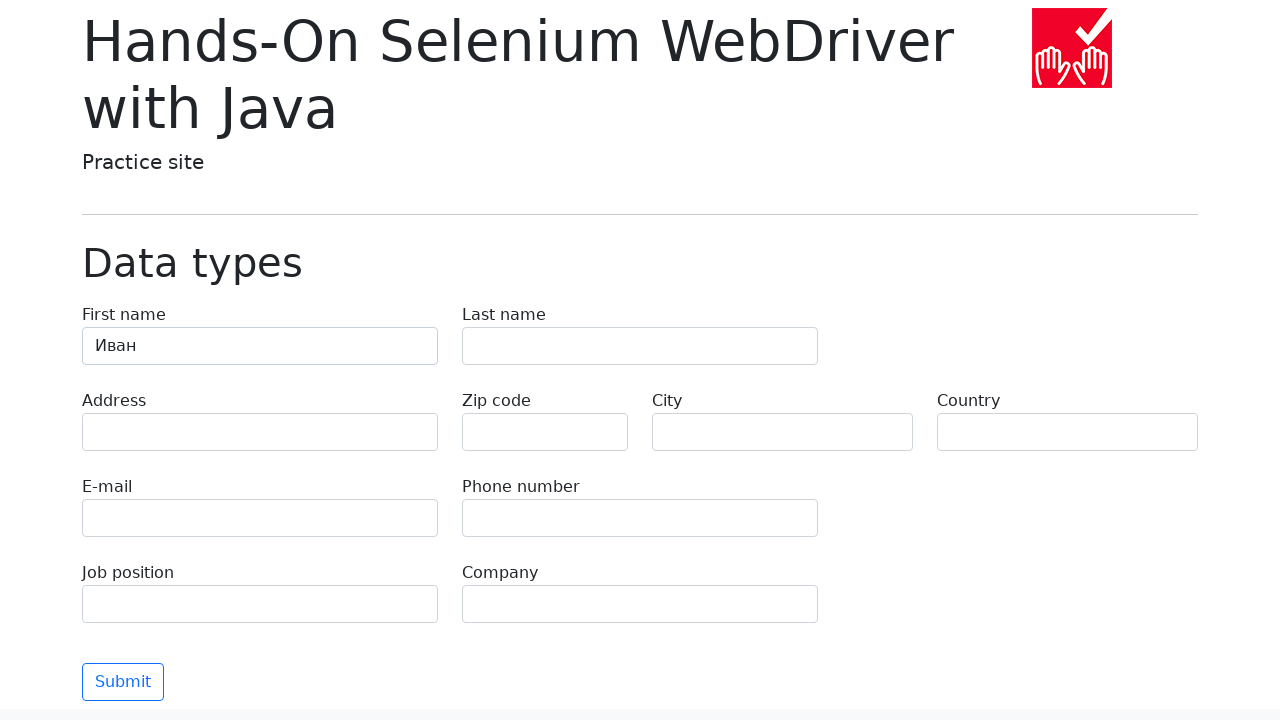

Filled last name field with 'Петров' on input[name='last-name']
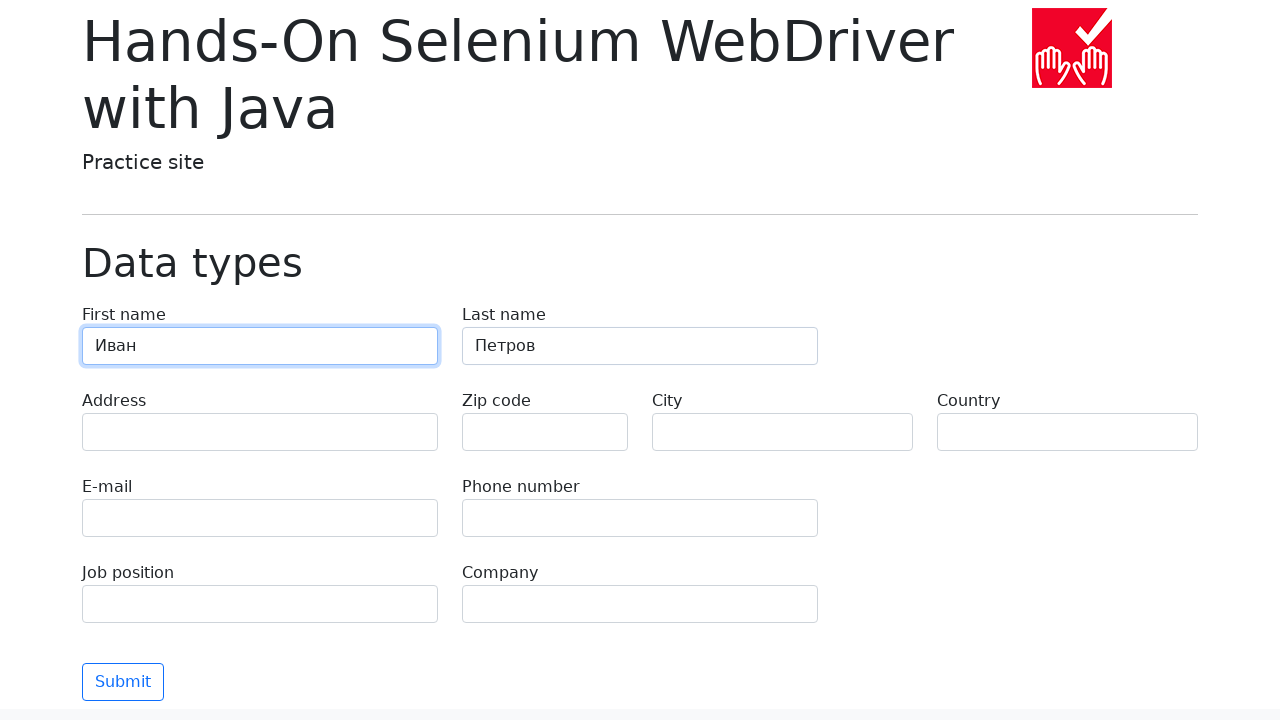

Filled address field with 'Ленина, 55-3' on input[name='address']
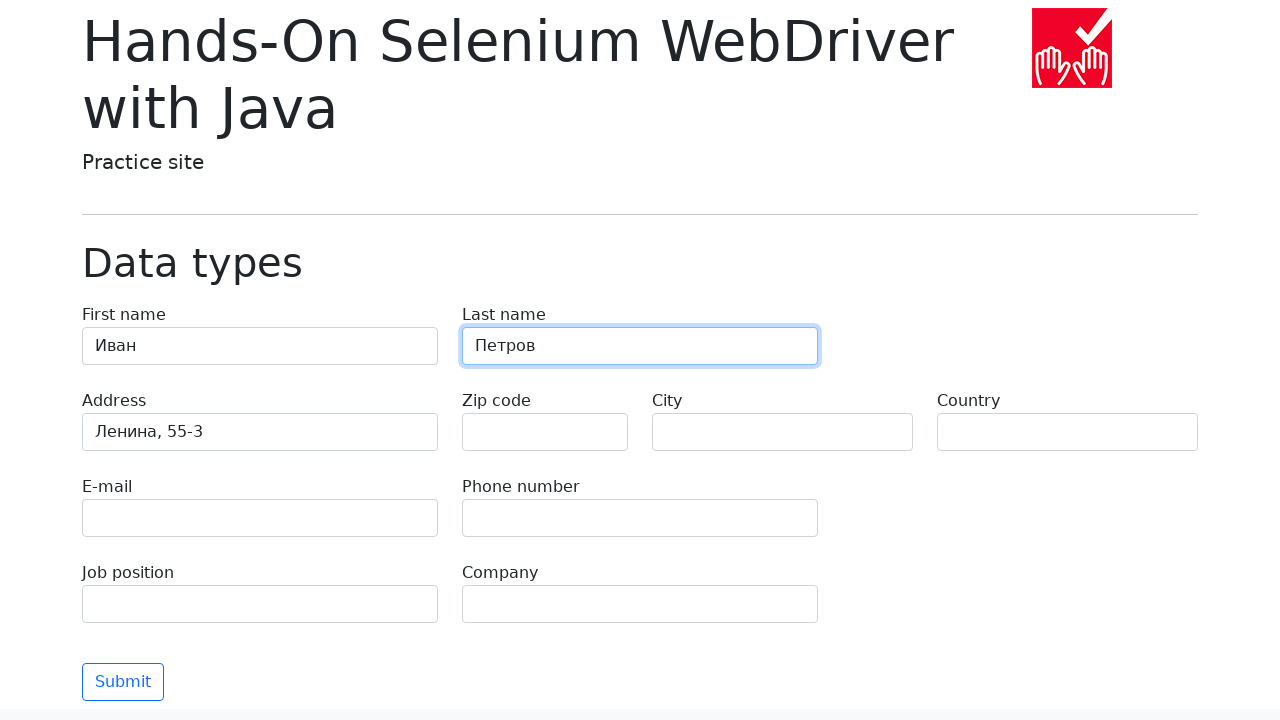

Filled email field with 'test@skypro.com' on input[name='e-mail']
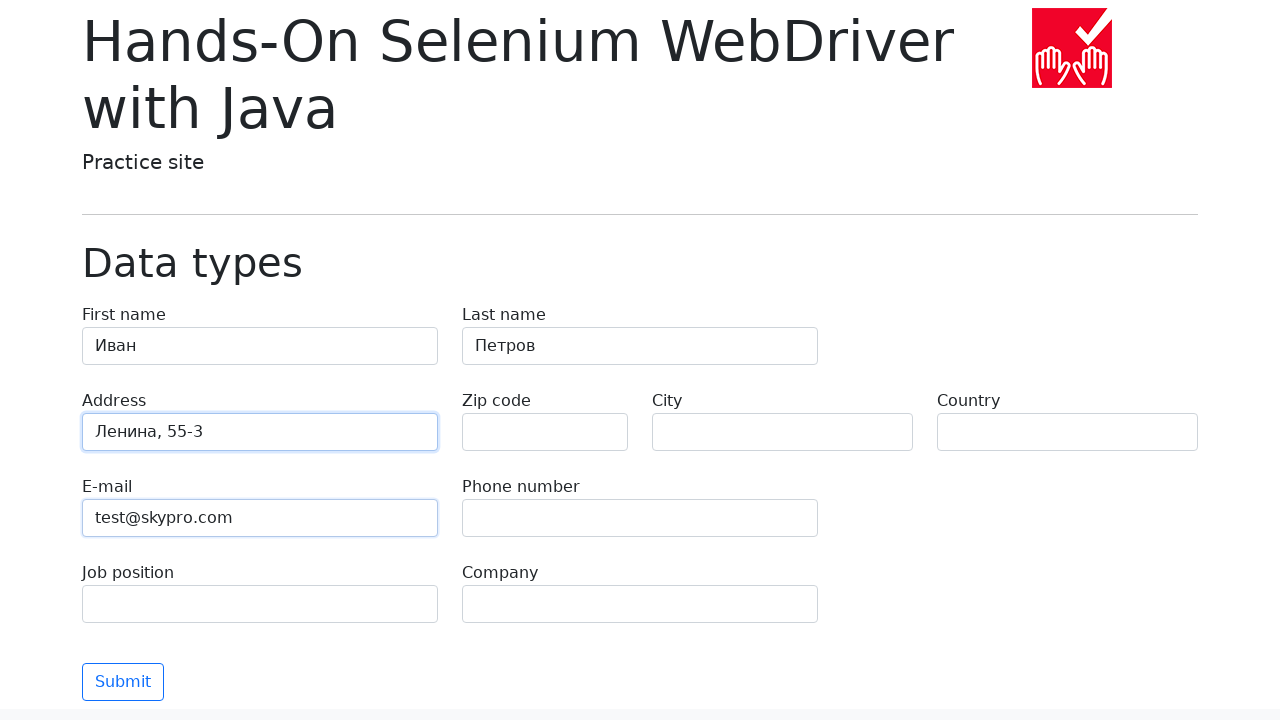

Filled phone field with '+7985899998787' on input[name='phone']
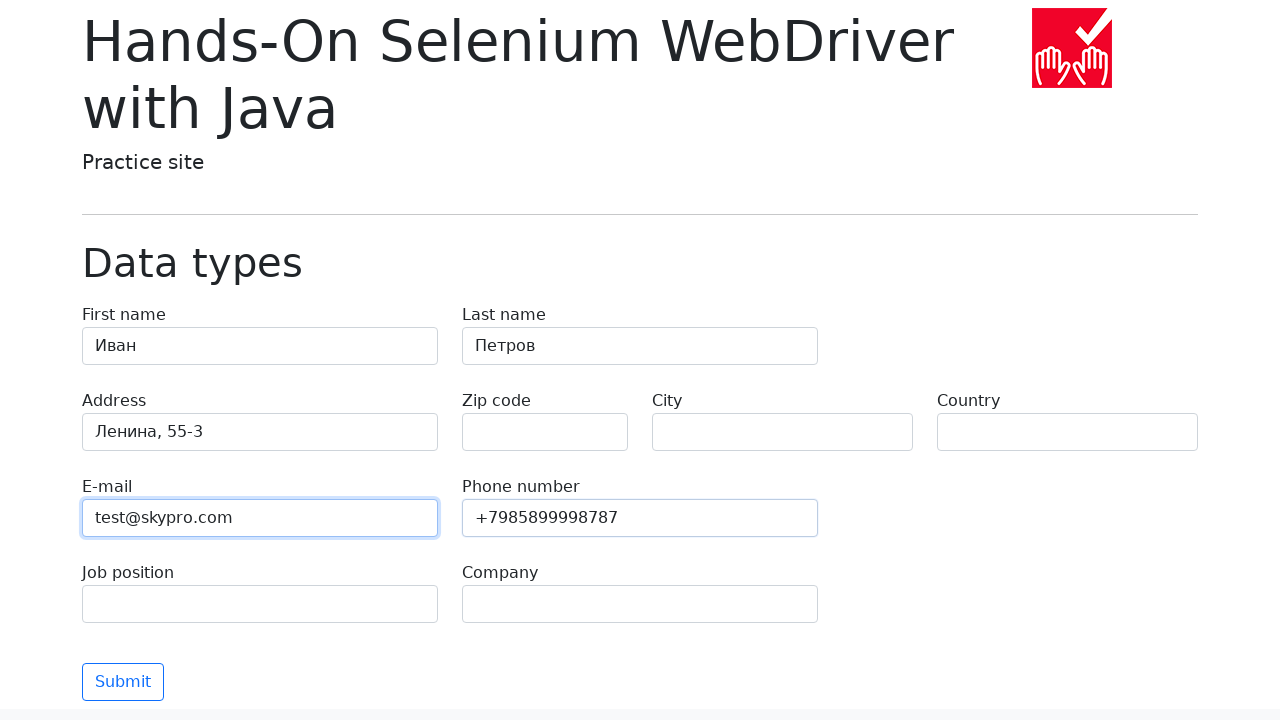

Left zip-code field empty intentionally on input[name='zip-code']
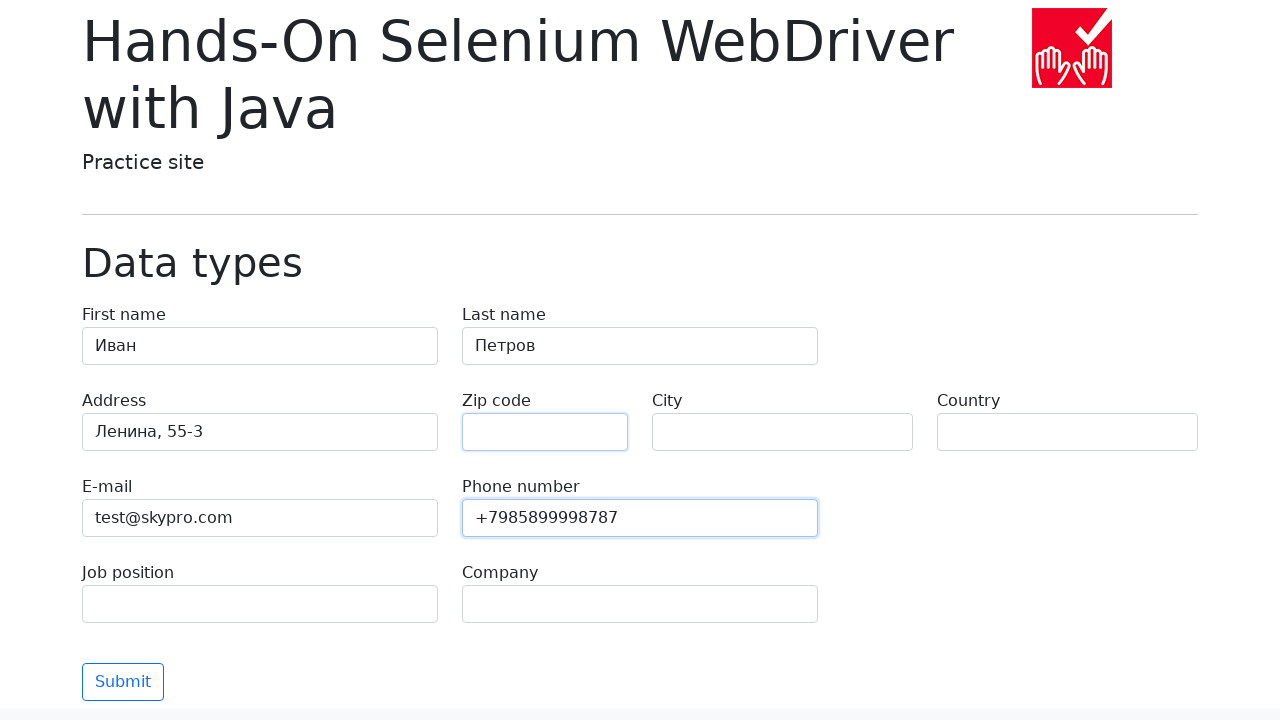

Filled city field with 'Москва' on input[name='city']
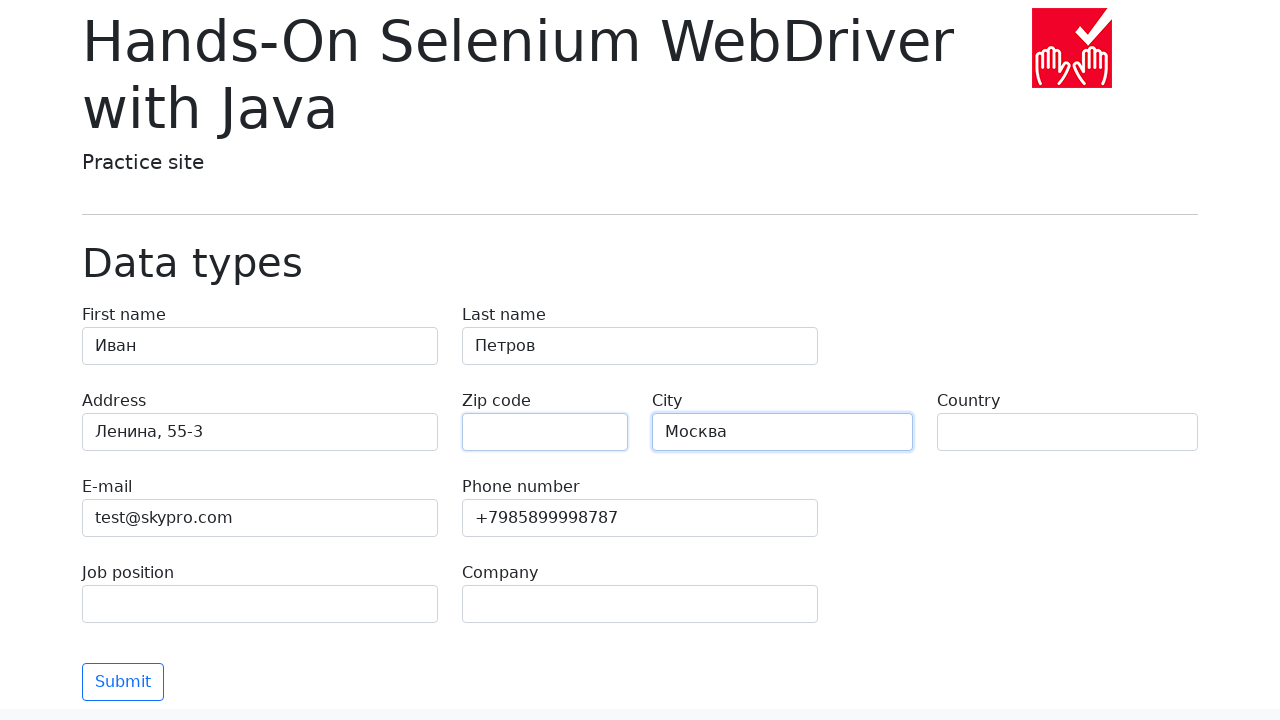

Filled country field with 'Россия' on input[name='country']
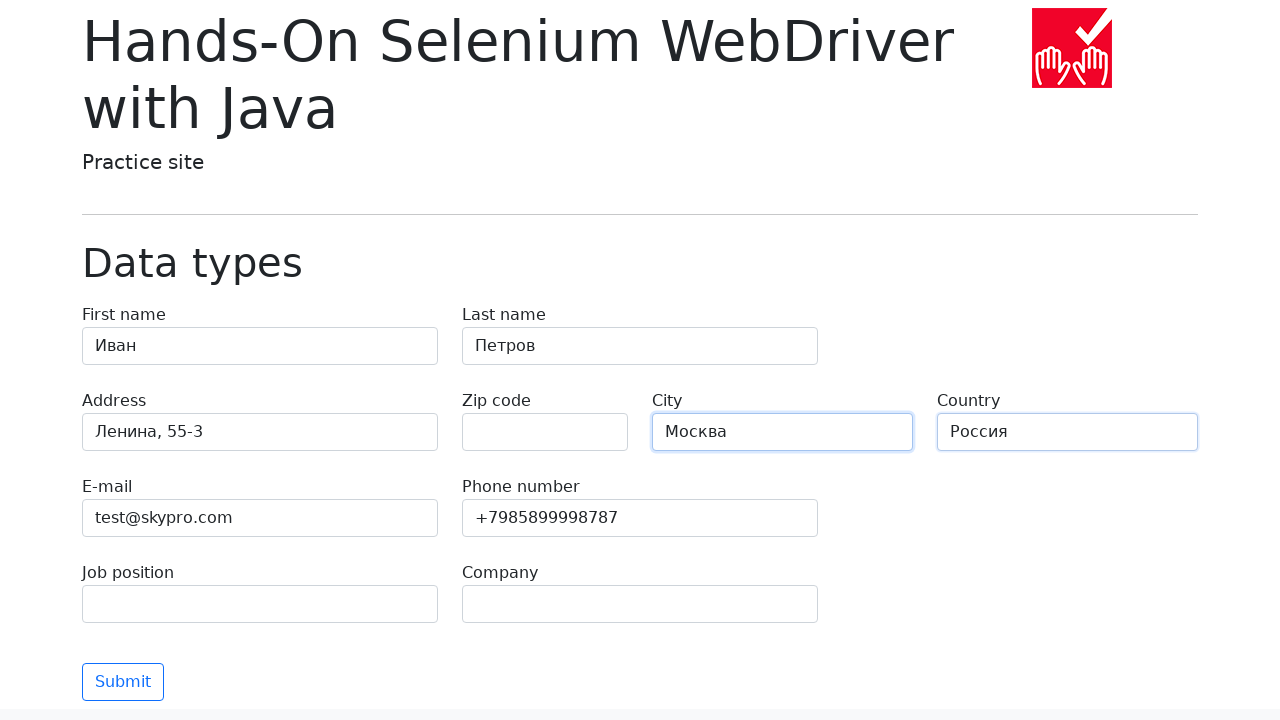

Filled job position field with 'QA' on input[name='job-position']
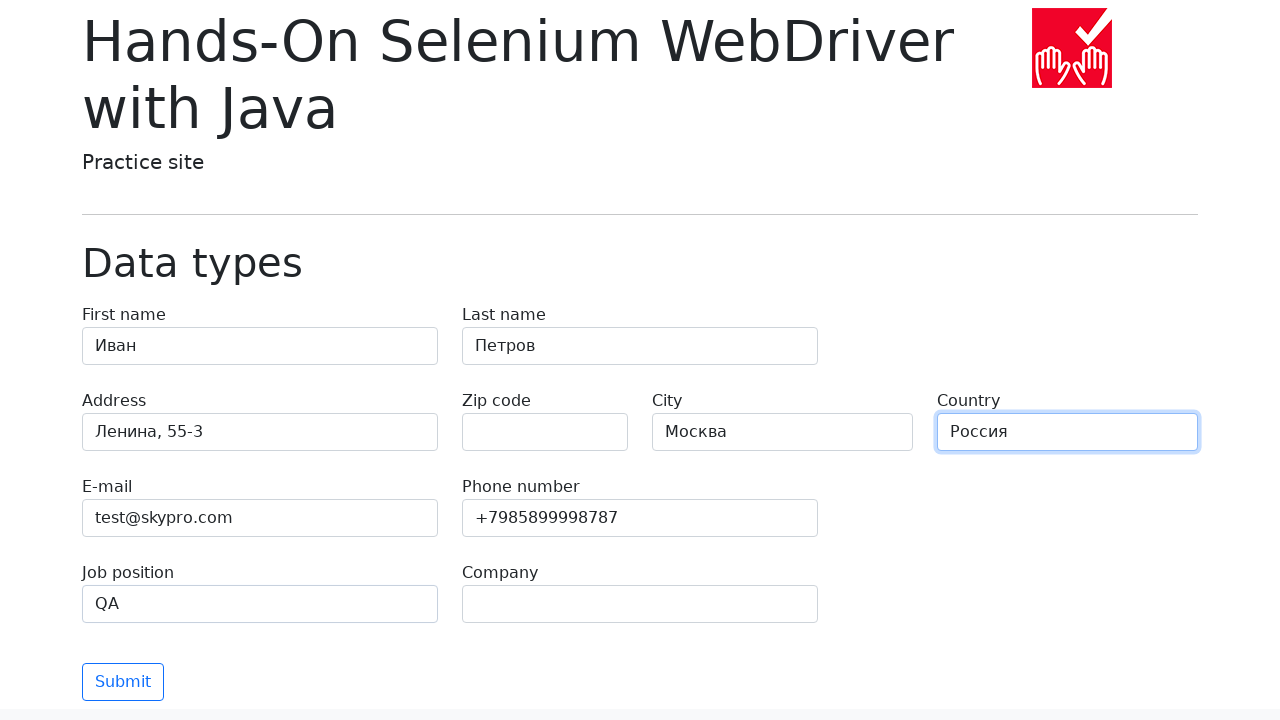

Filled company field with 'SkyPro' on input[name='company']
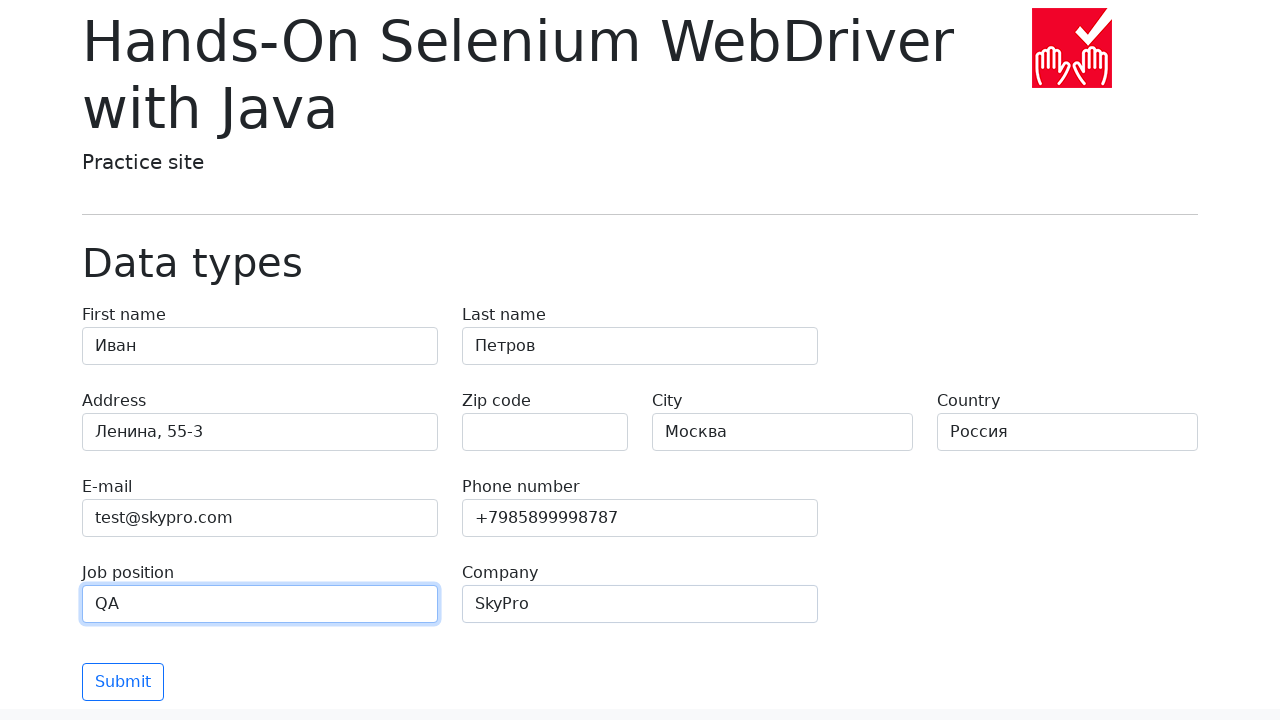

Clicked submit button to submit the form at (123, 682) on [type='submit']
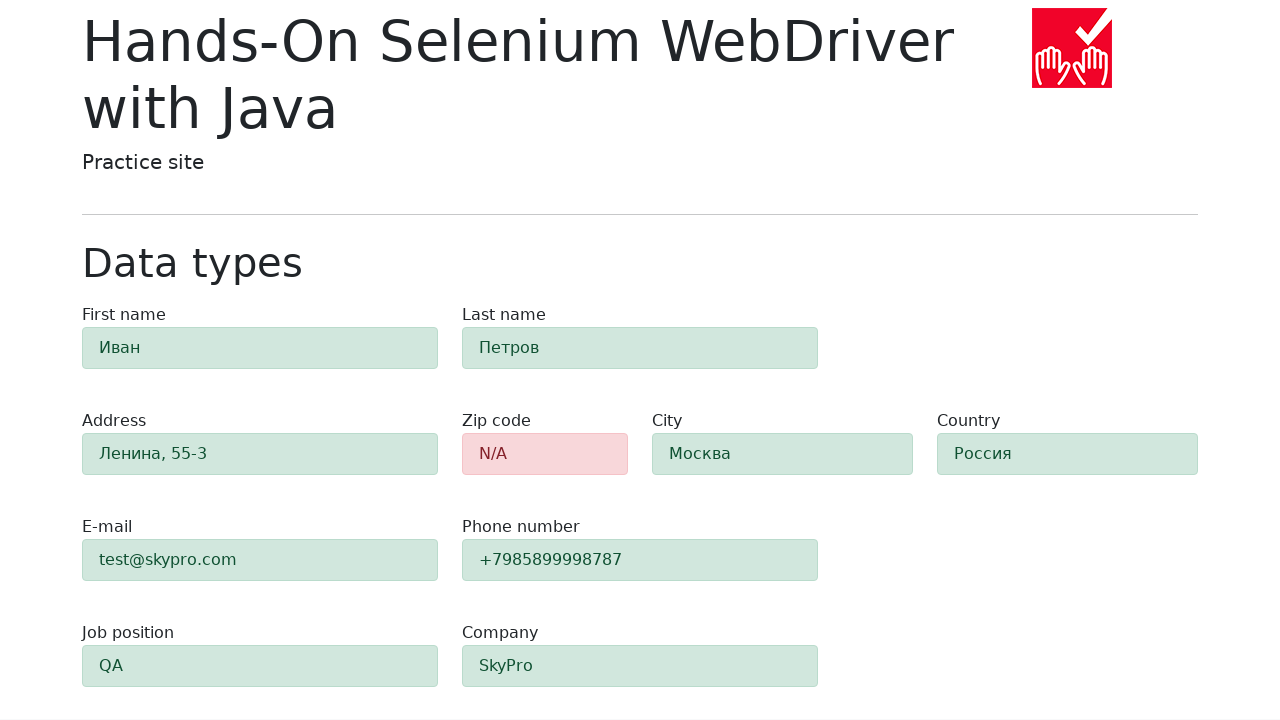

Form validation completed and first-name field is visible
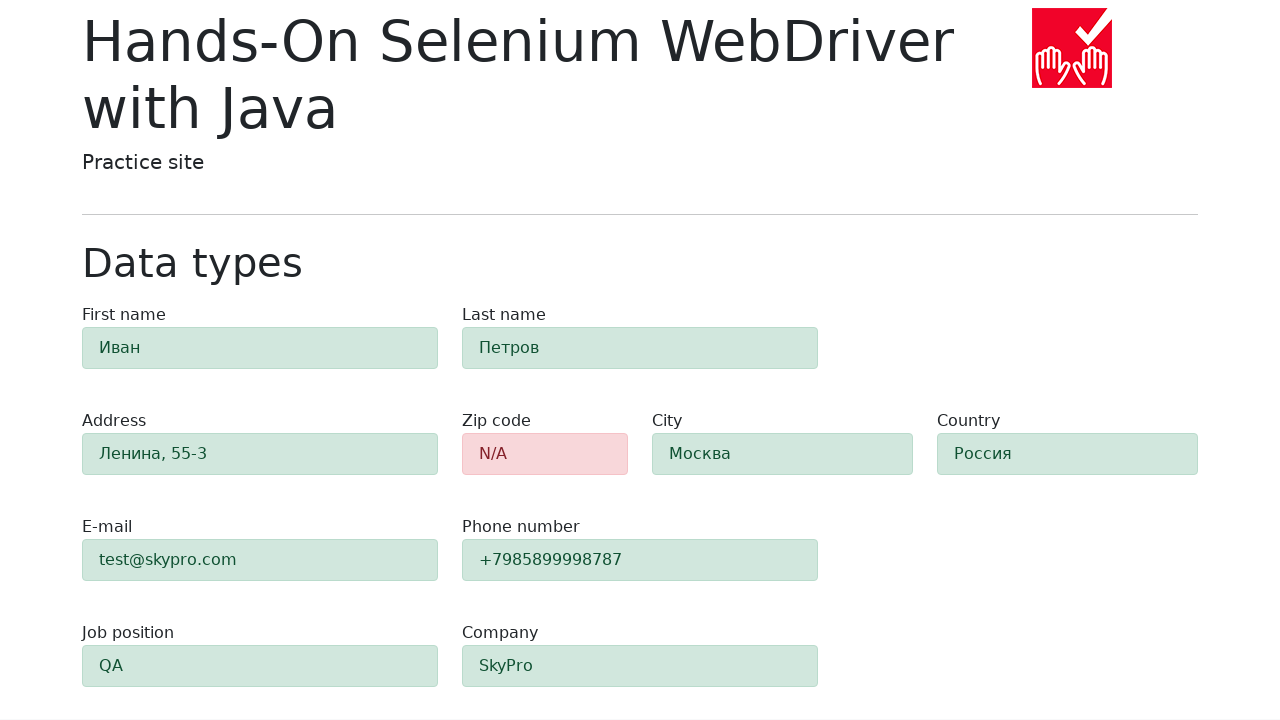

Retrieved zip-code field background color: rgb(248, 215, 218)
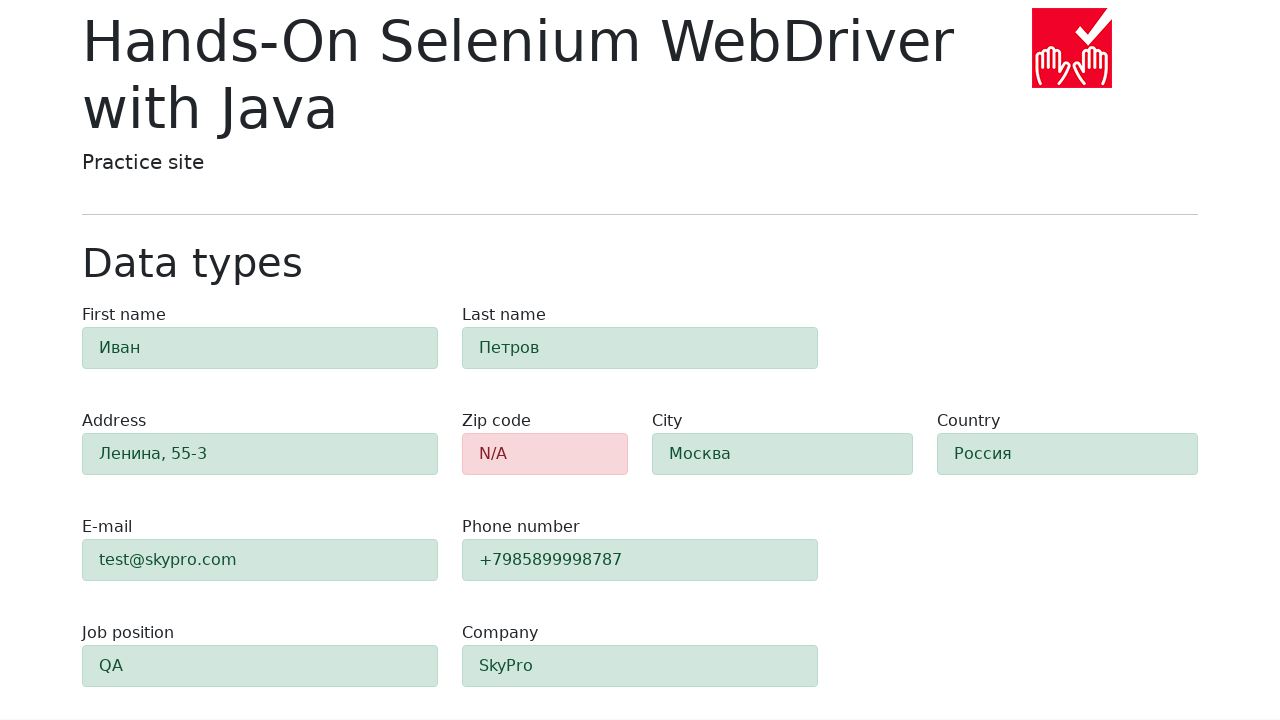

Verified that zip-code field has error color (red background)
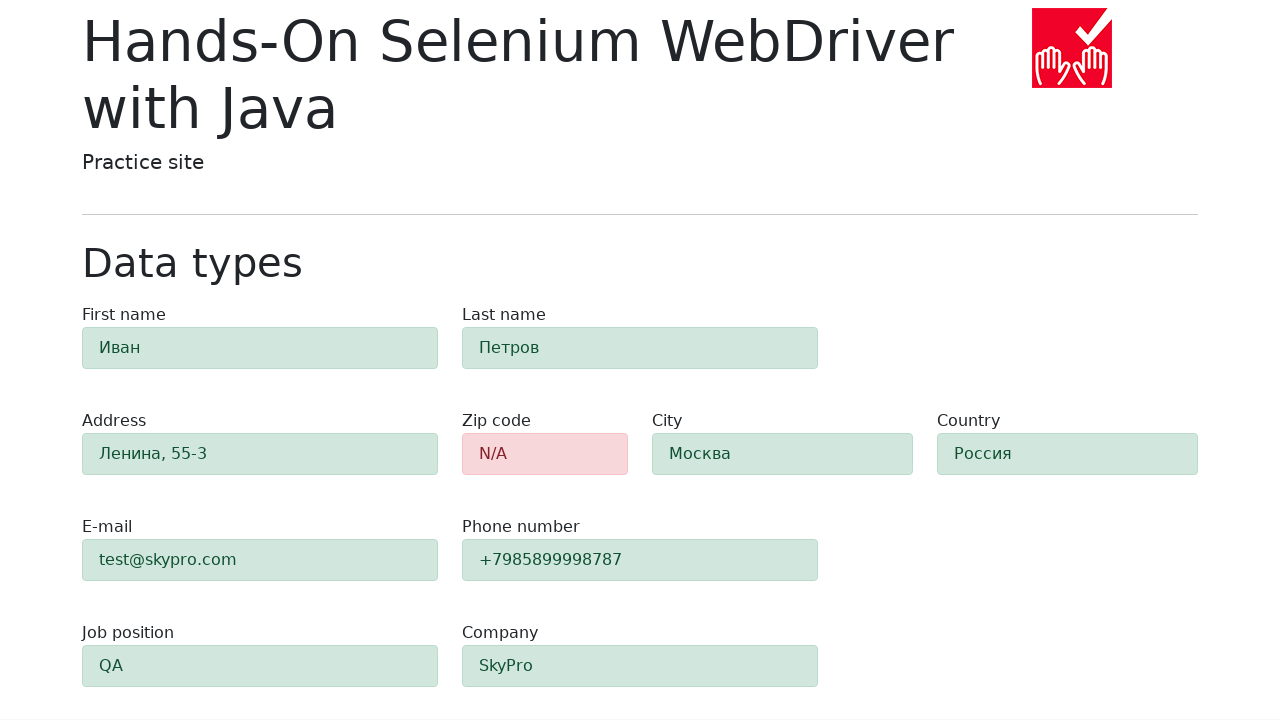

Retrieved #first-name field background color: rgb(209, 231, 221)
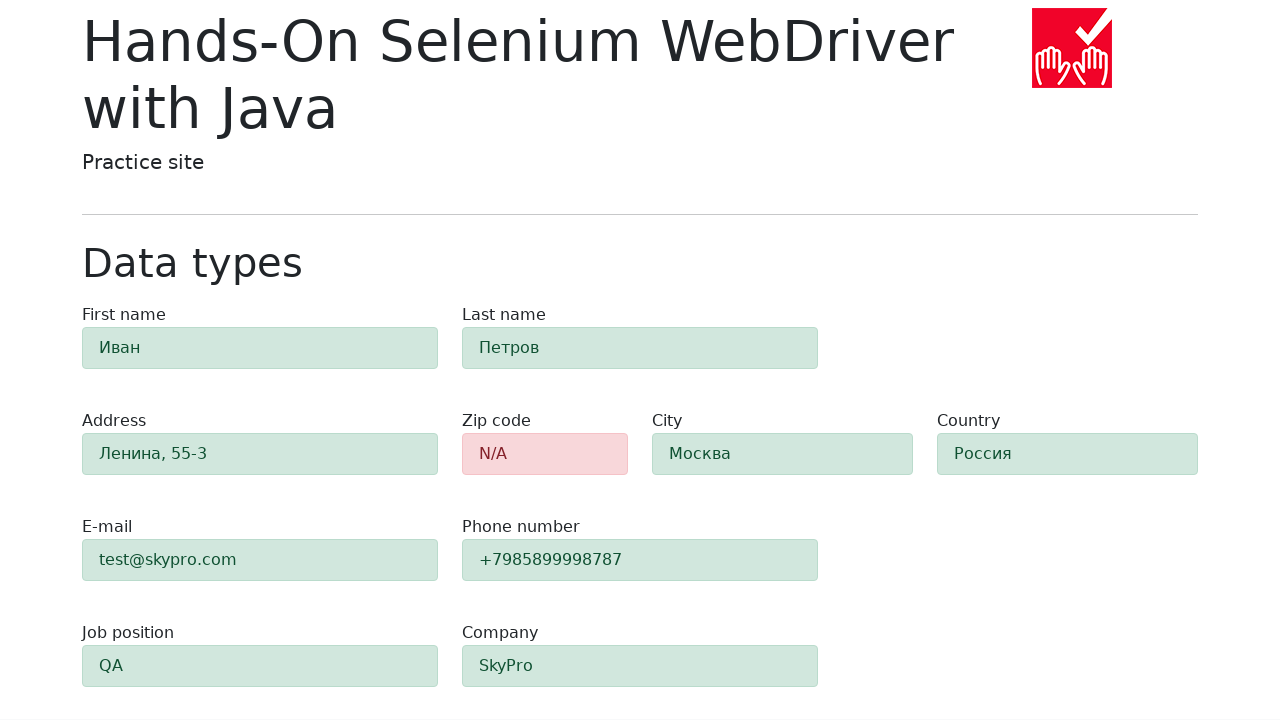

Verified that #first-name field has success color (green background)
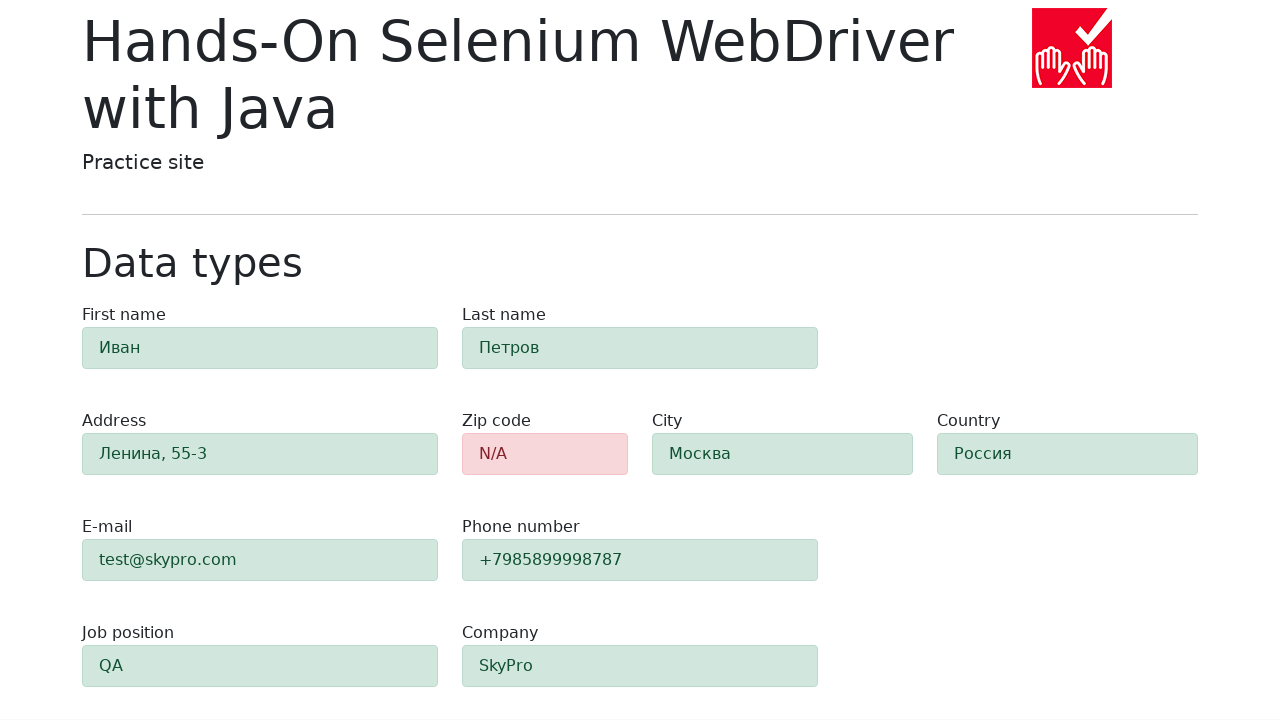

Retrieved #last-name field background color: rgb(209, 231, 221)
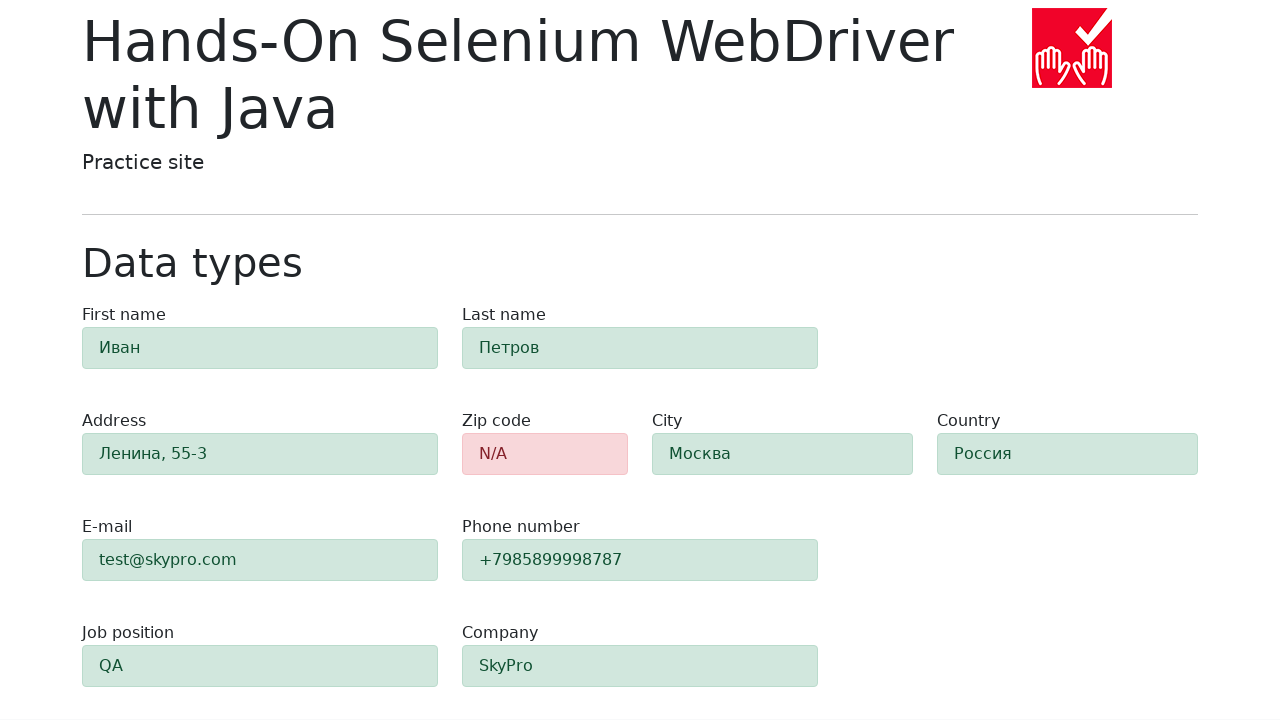

Verified that #last-name field has success color (green background)
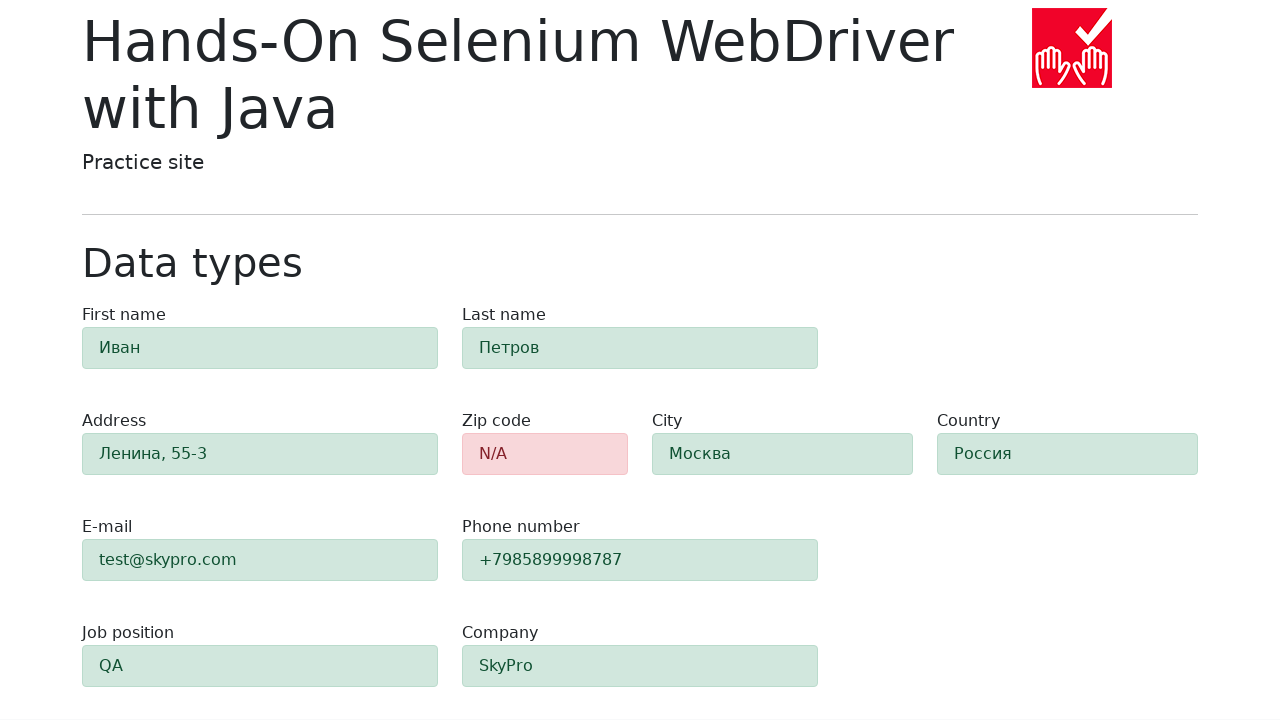

Retrieved #address field background color: rgb(209, 231, 221)
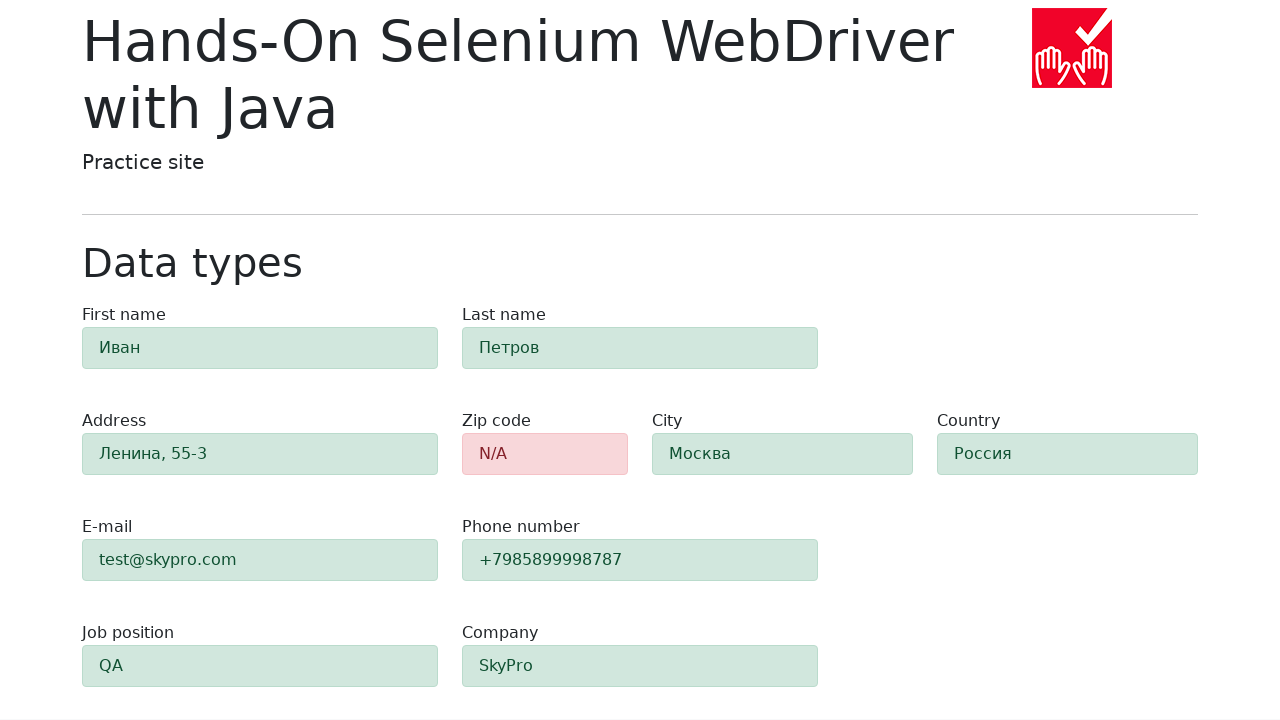

Verified that #address field has success color (green background)
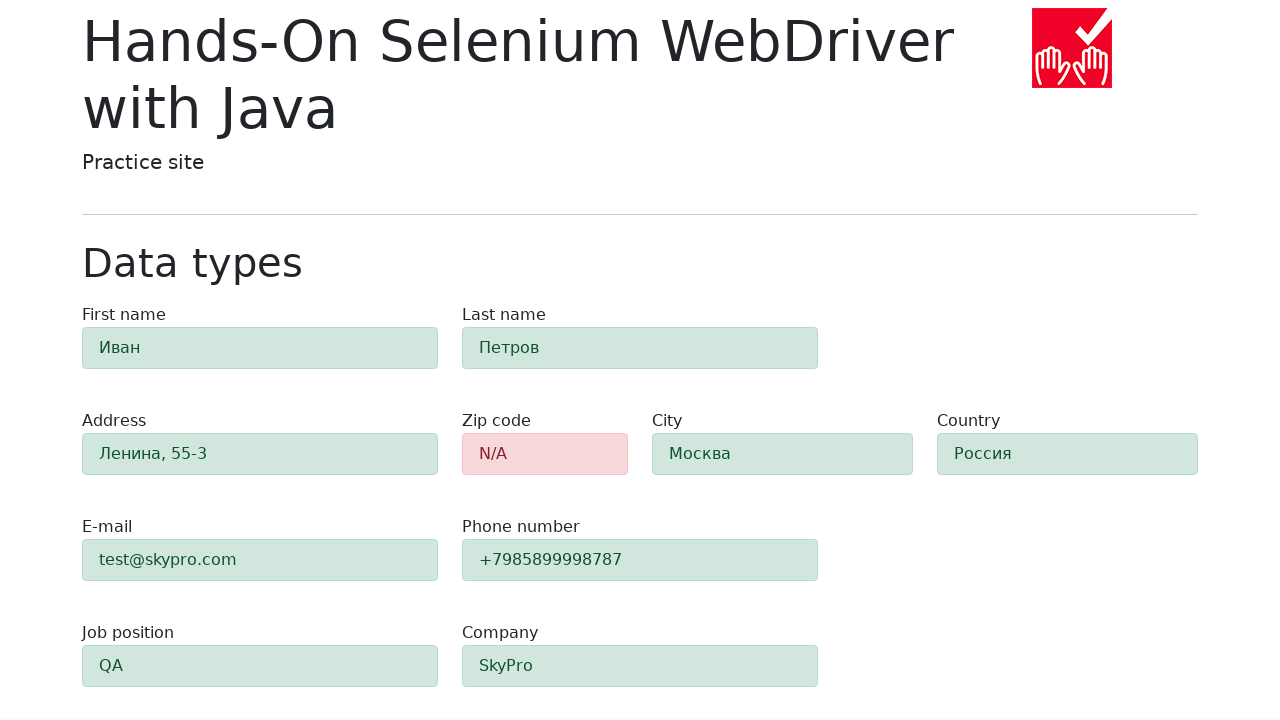

Retrieved #e-mail field background color: rgb(209, 231, 221)
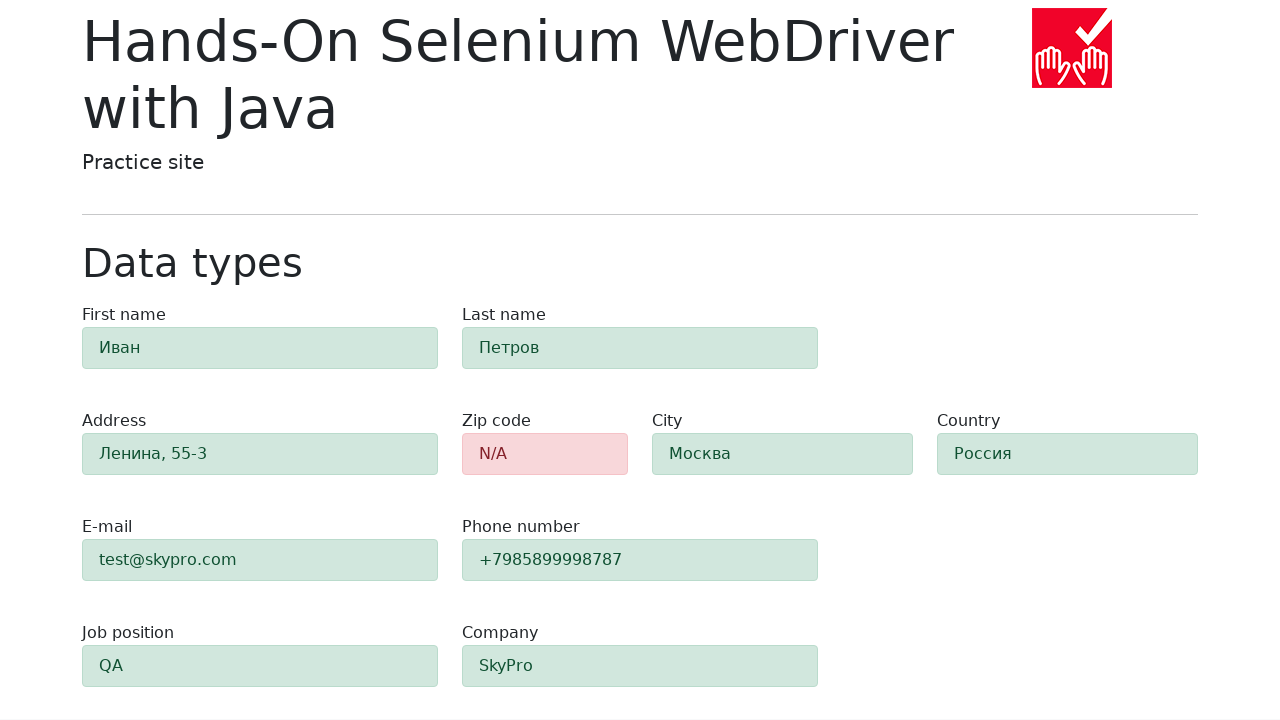

Verified that #e-mail field has success color (green background)
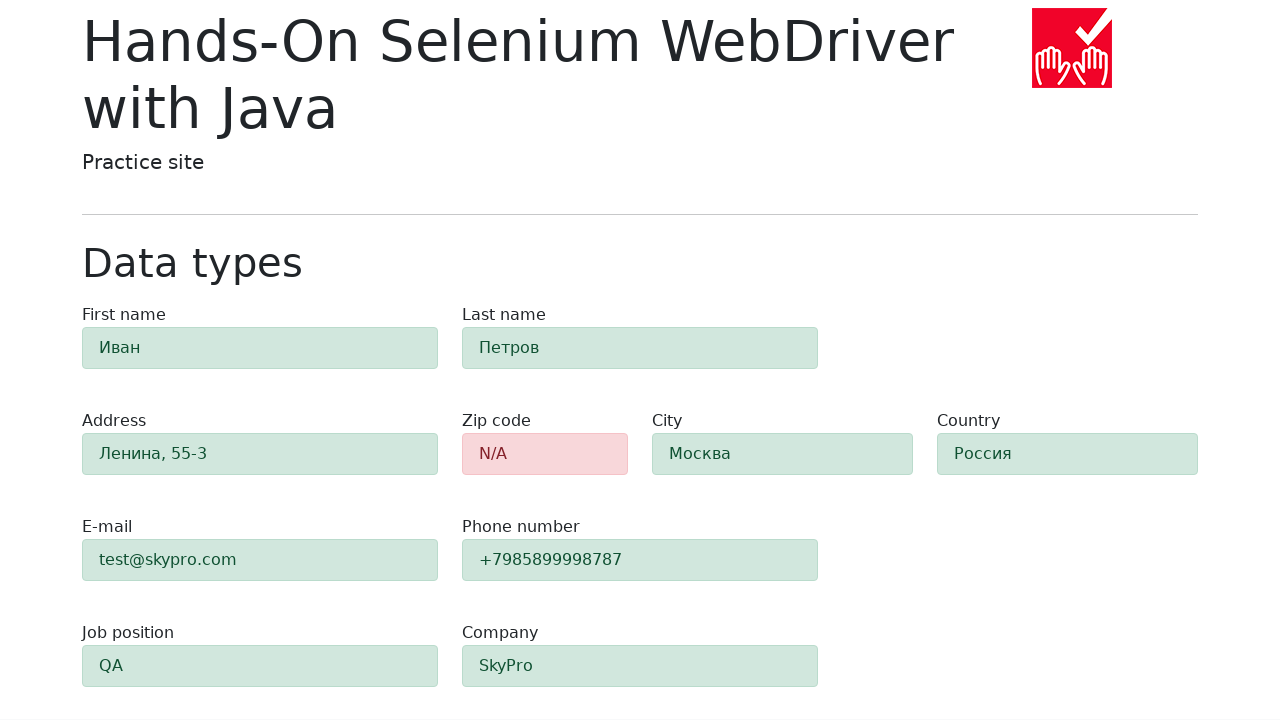

Retrieved #phone field background color: rgb(209, 231, 221)
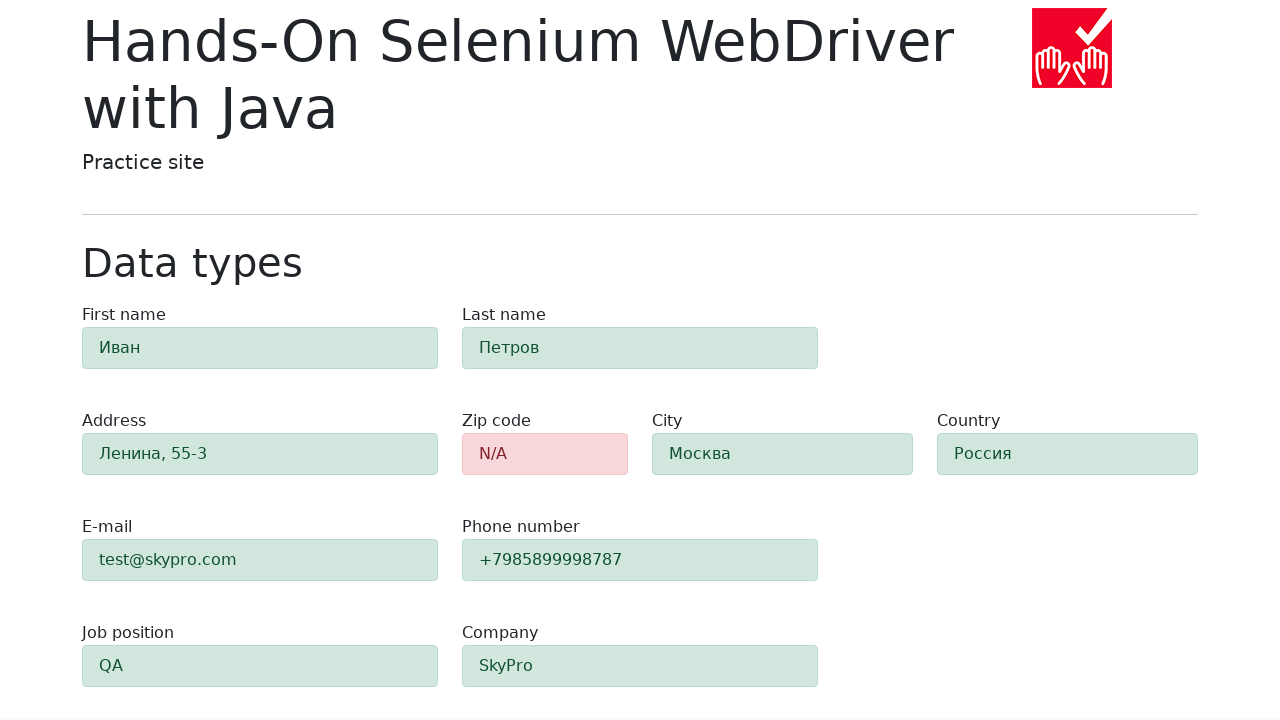

Verified that #phone field has success color (green background)
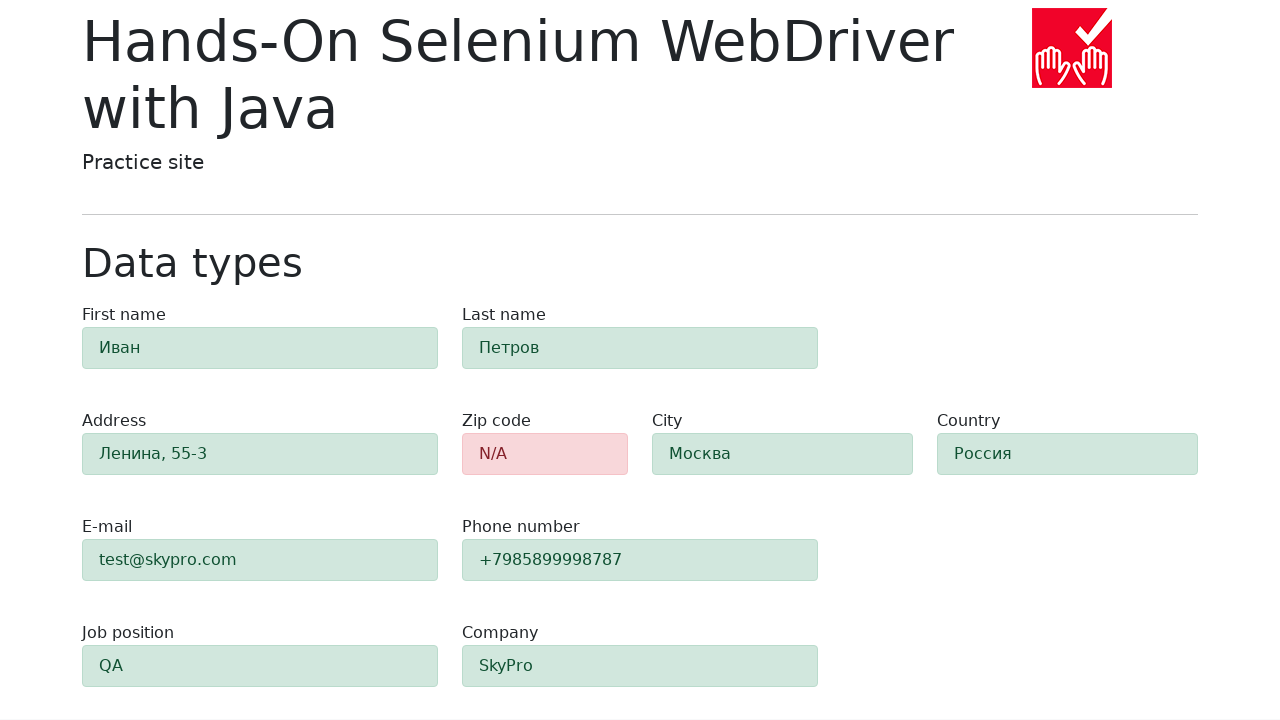

Retrieved #city field background color: rgb(209, 231, 221)
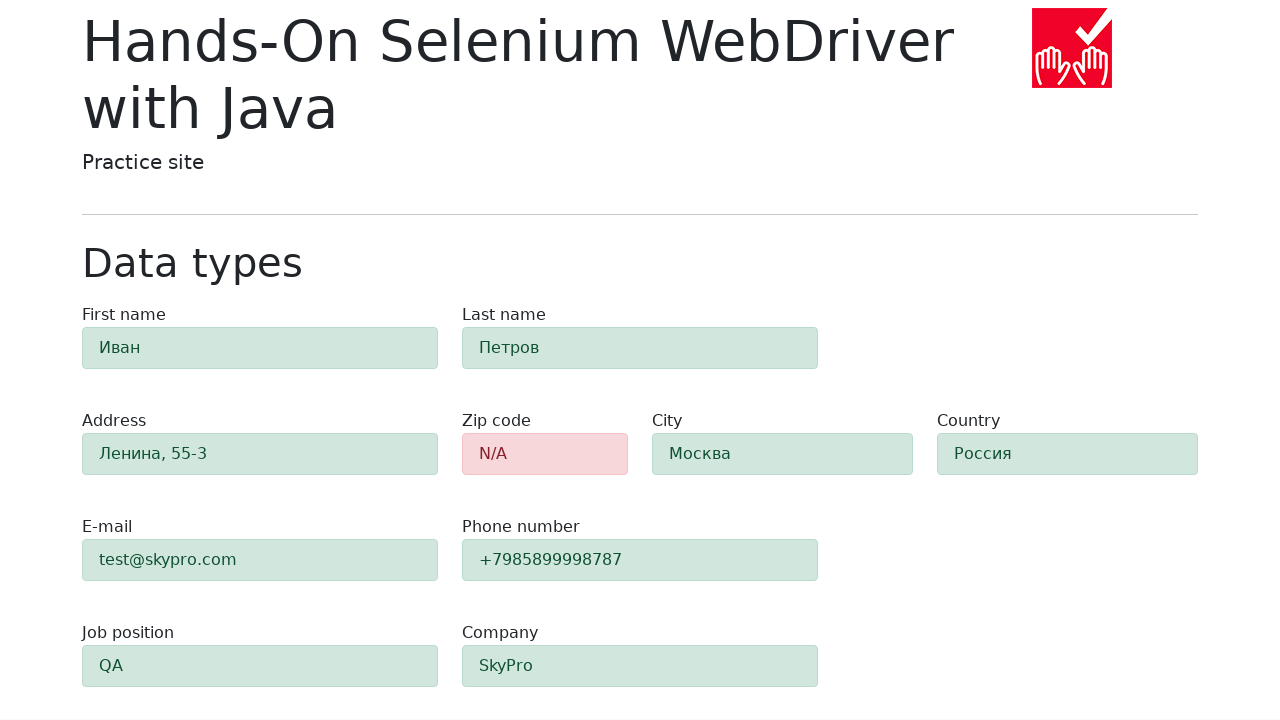

Verified that #city field has success color (green background)
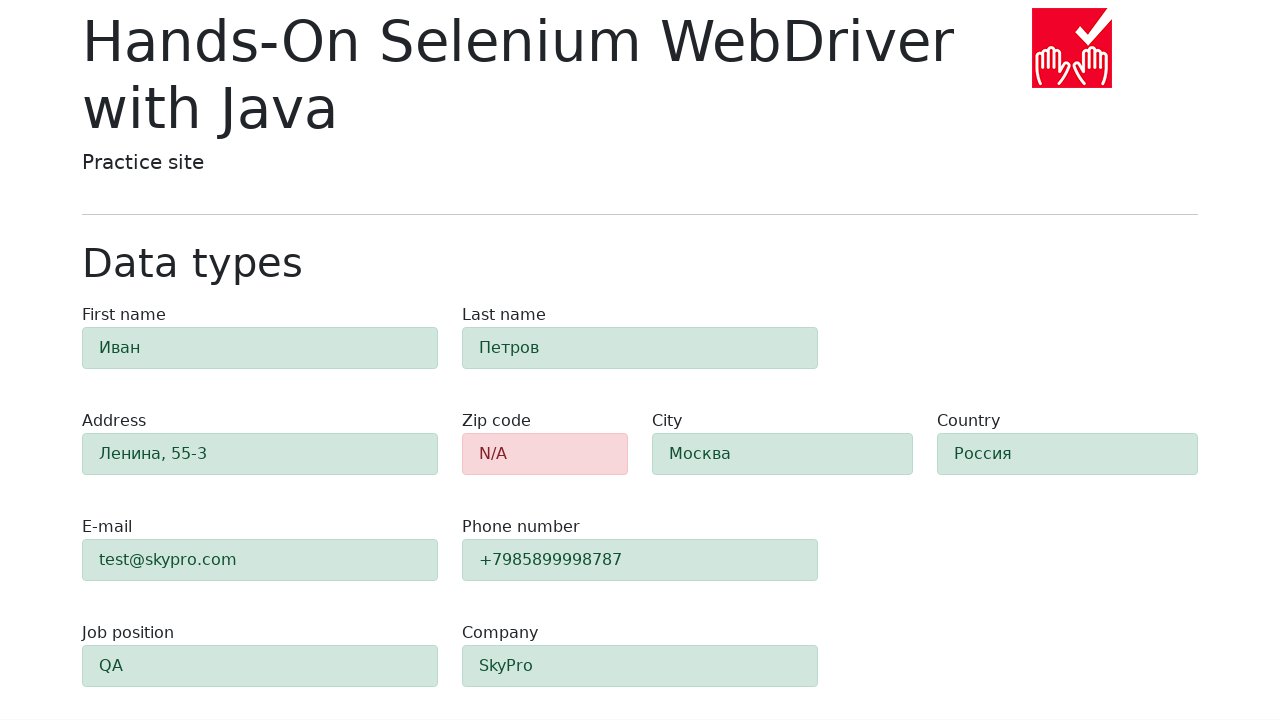

Retrieved #country field background color: rgb(209, 231, 221)
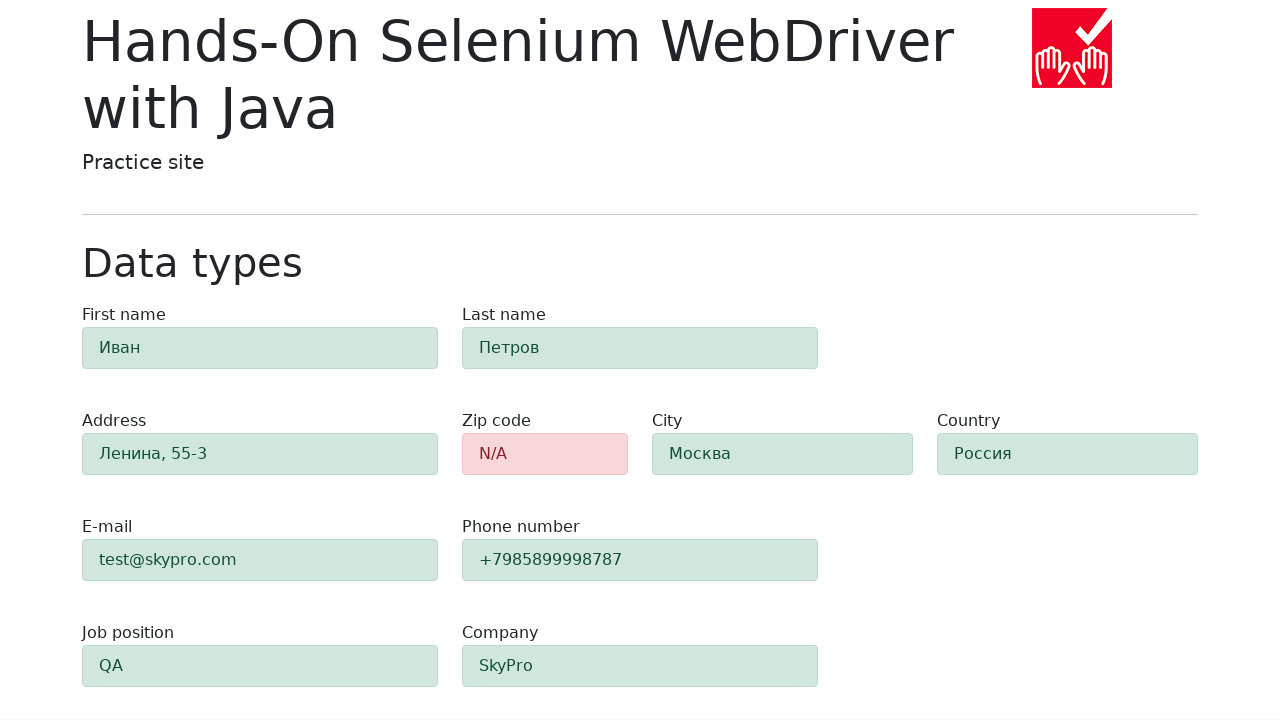

Verified that #country field has success color (green background)
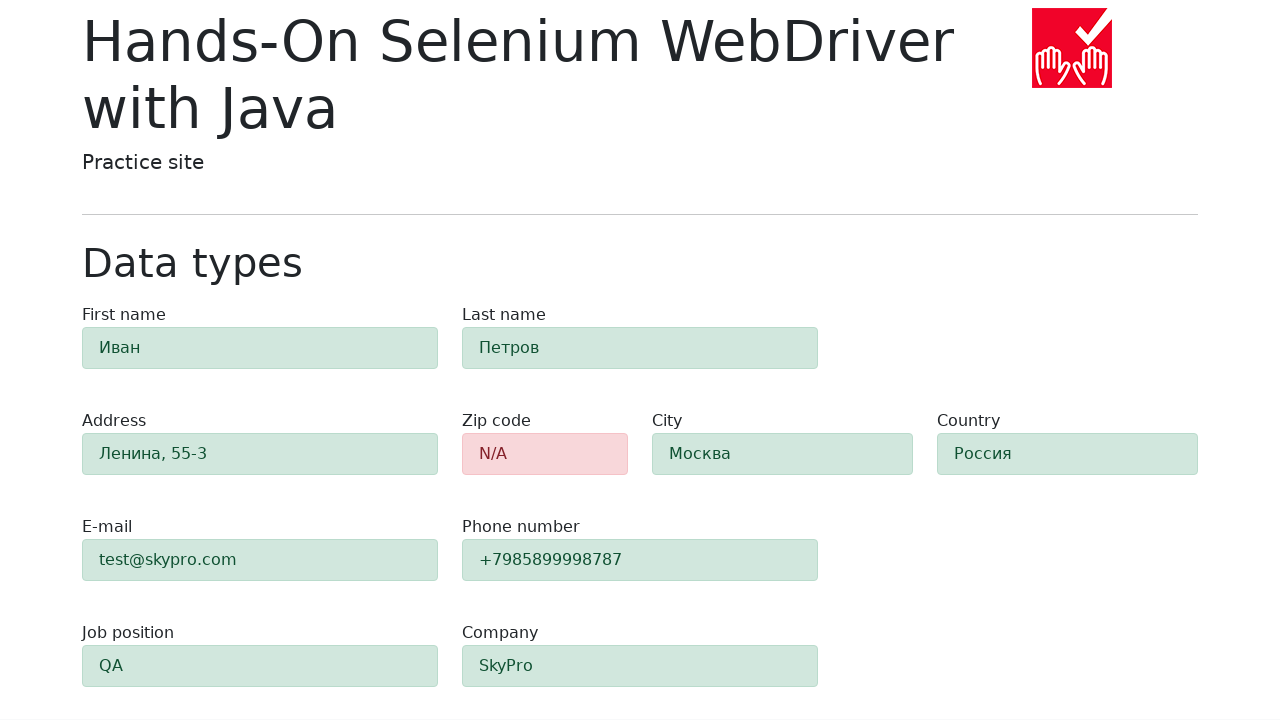

Retrieved #job-position field background color: rgb(209, 231, 221)
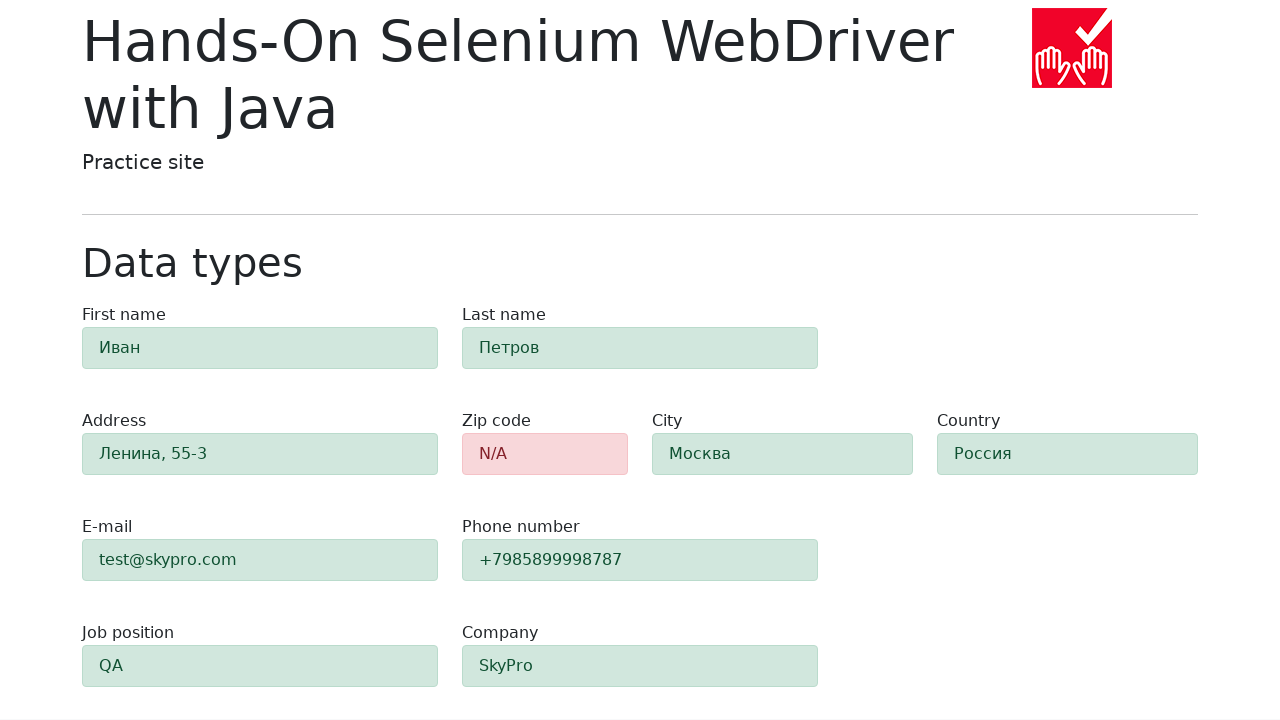

Verified that #job-position field has success color (green background)
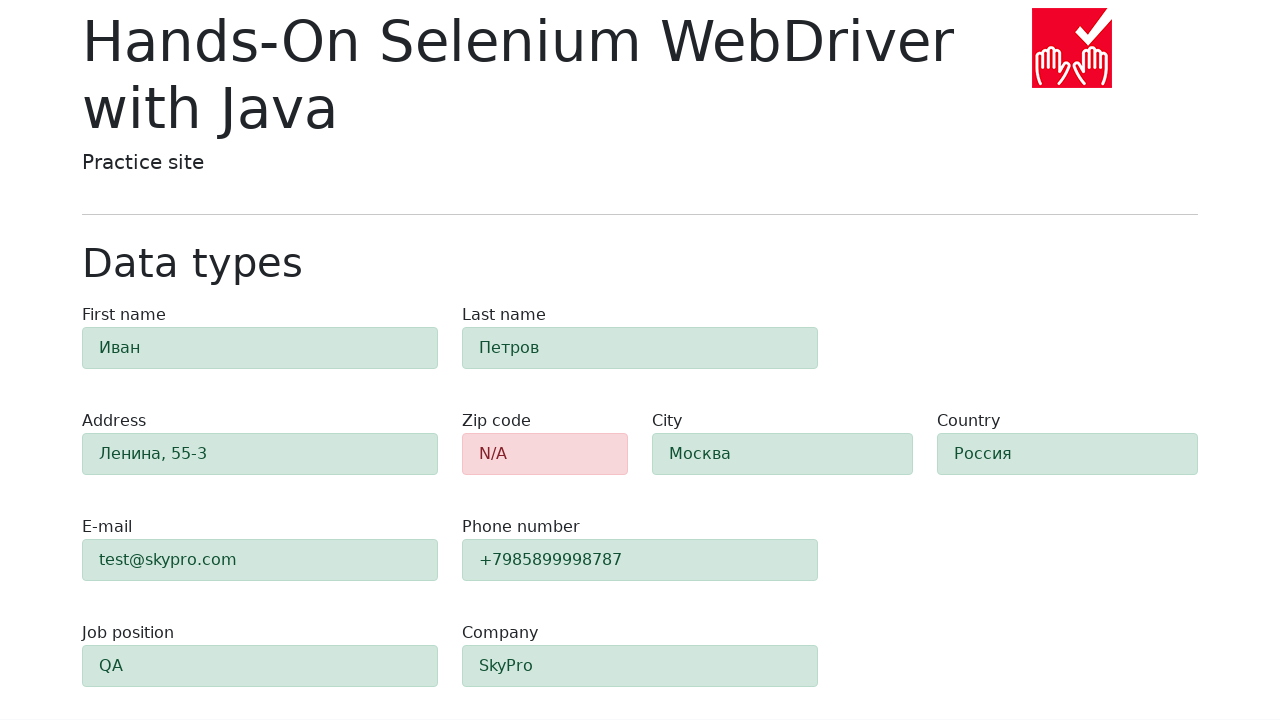

Retrieved #company field background color: rgb(209, 231, 221)
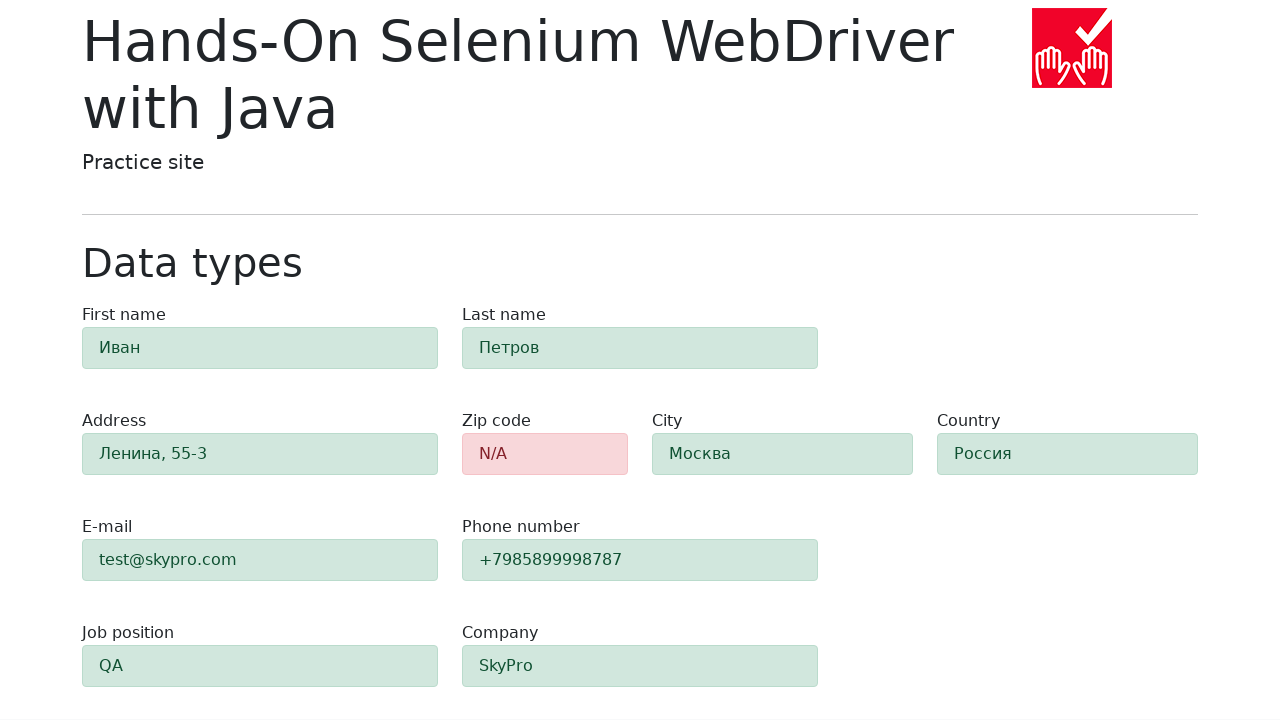

Verified that #company field has success color (green background)
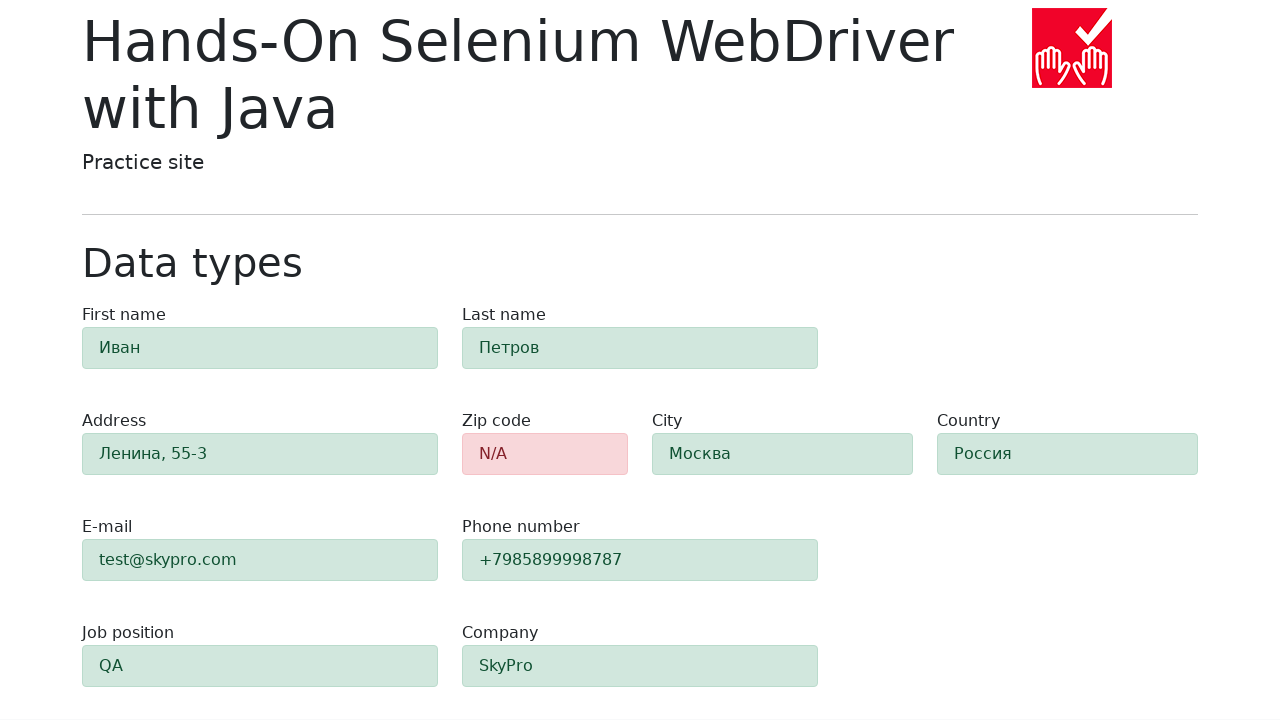

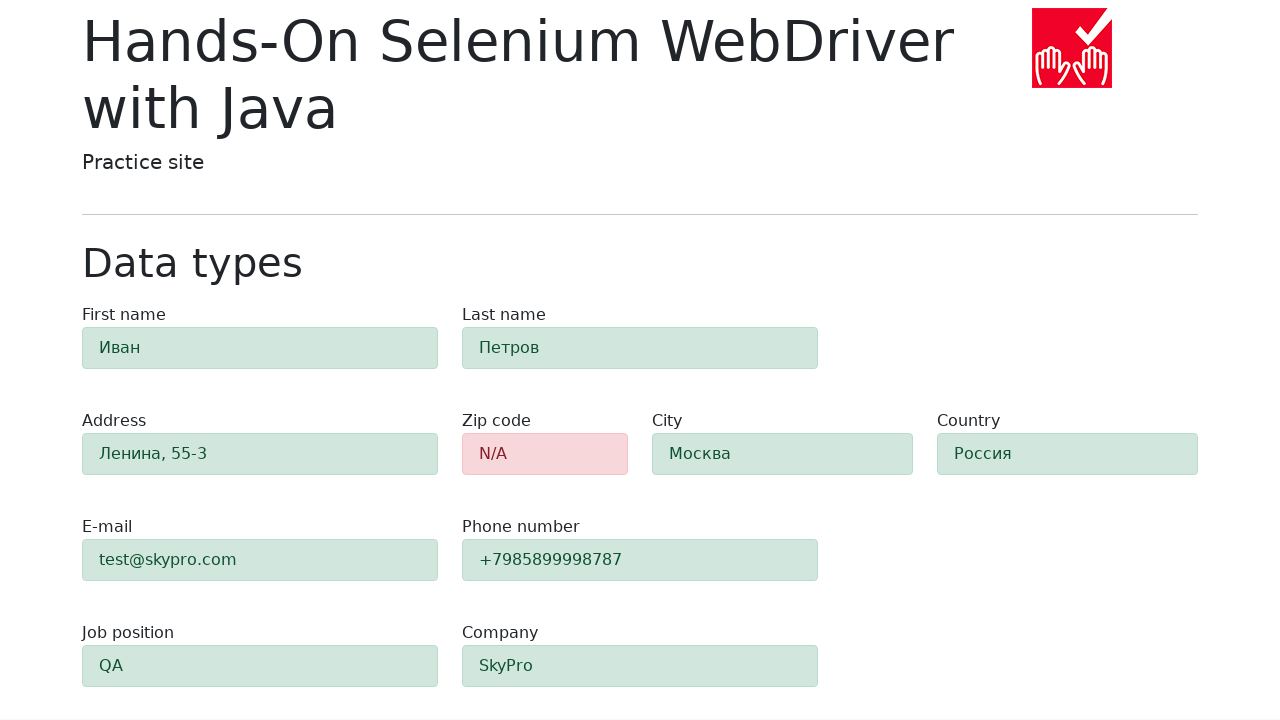